Tests navigation to the New User Registration page from the CMS portal by clicking the registration link and verifying the page loads

Starting URL: https://portal.cms.gov/portal/

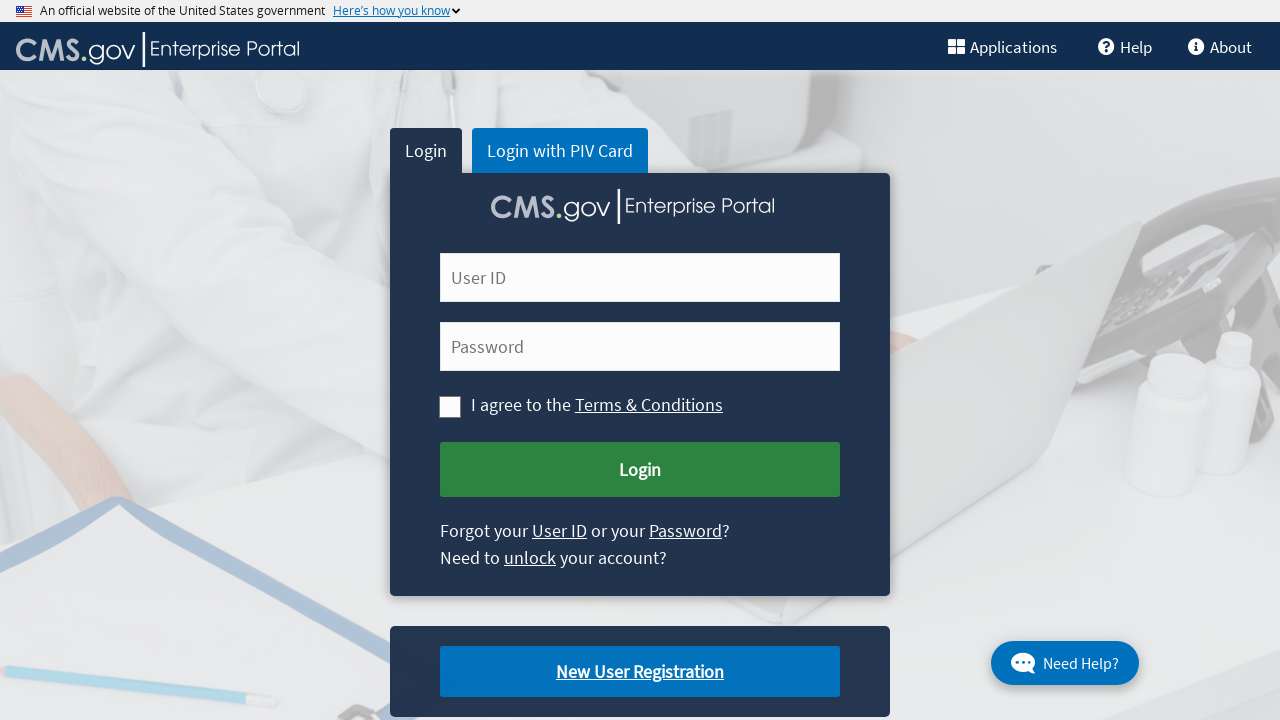

Clicked on New User Registration link at (640, 672) on xpath=//a[text()='New User Registration']
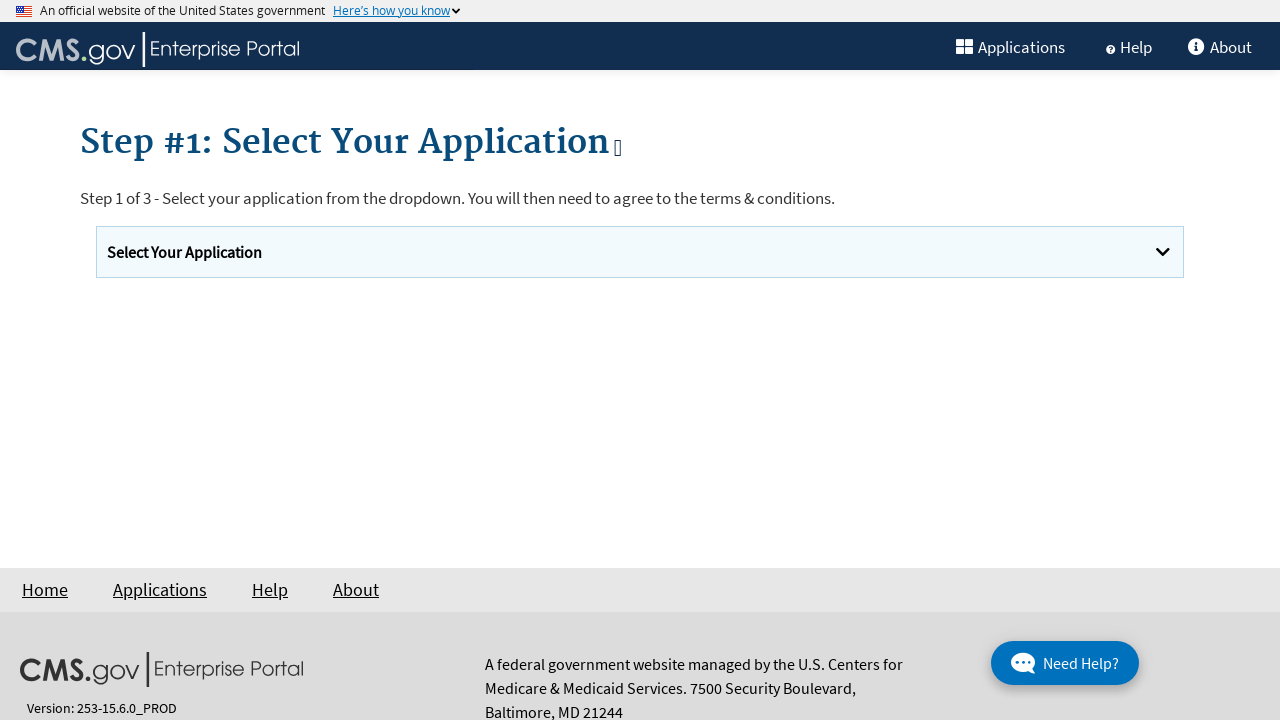

New User Registration page loaded (networkidle state)
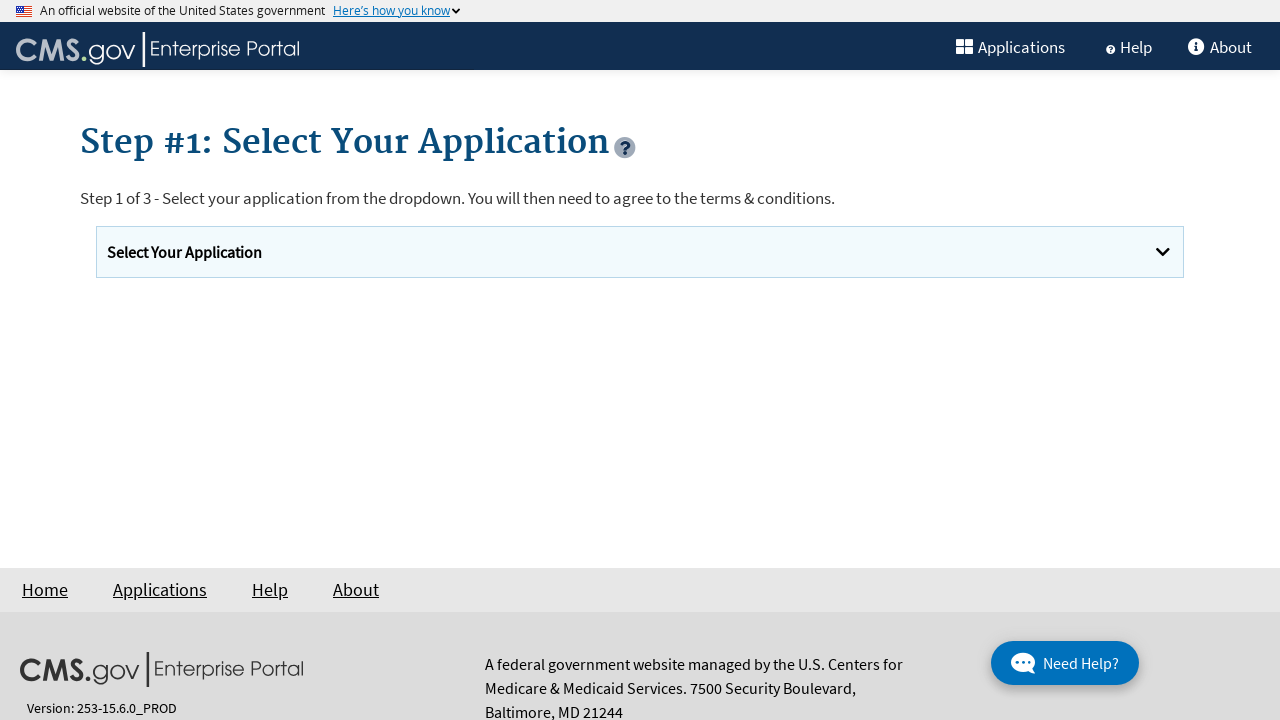

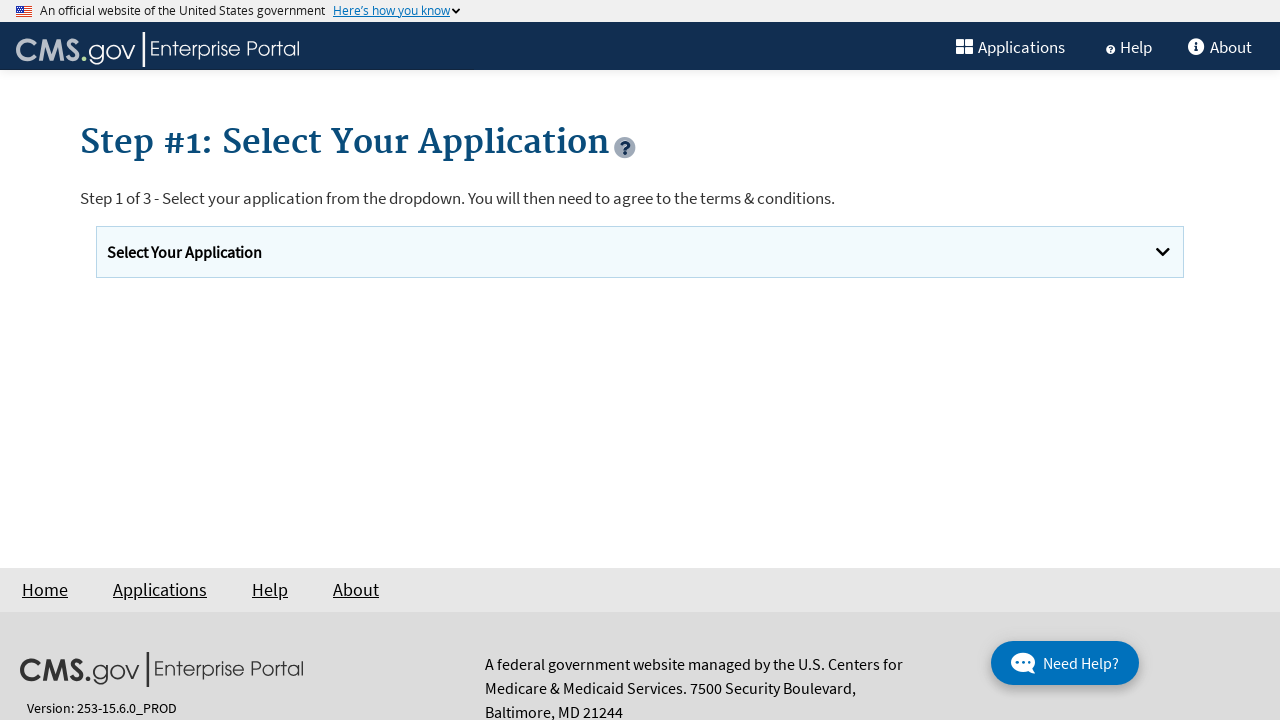